Tests page scrolling functionality by scrolling horizontally and vertically in different directions on the Selenium downloads page

Starting URL: https://www.selenium.dev/downloads/

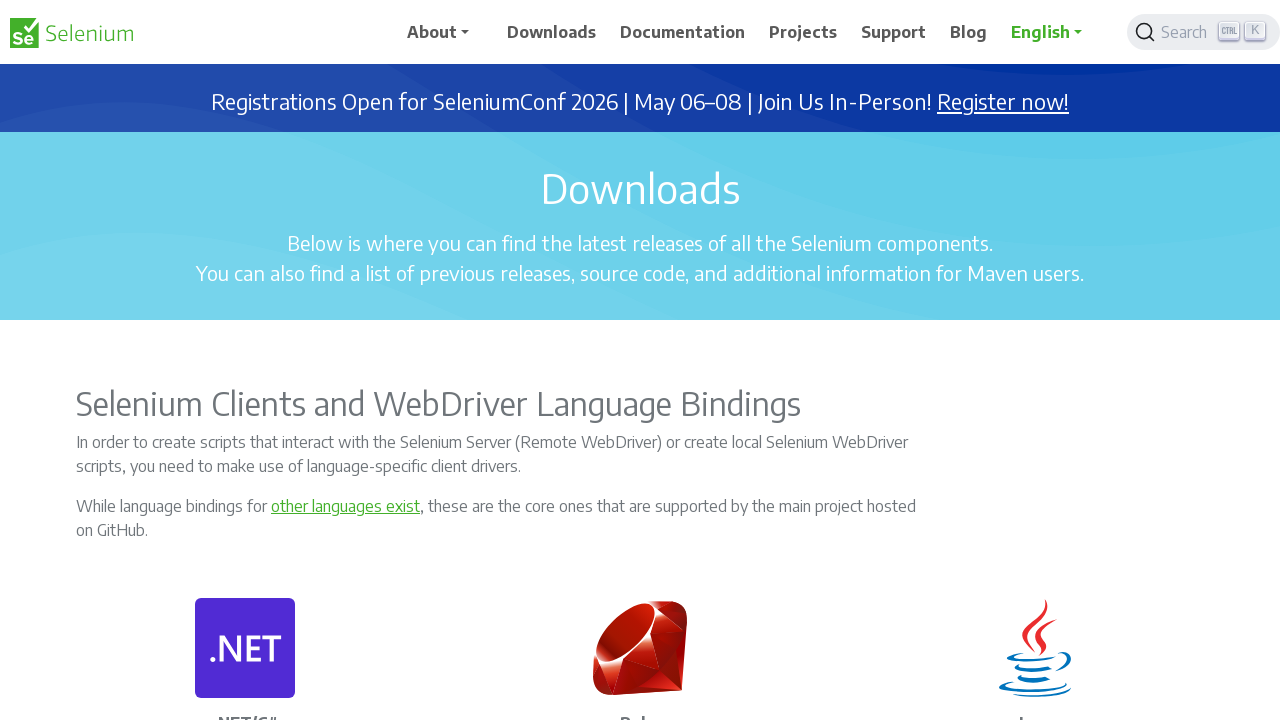

Scrolled horizontally right by 500 pixels
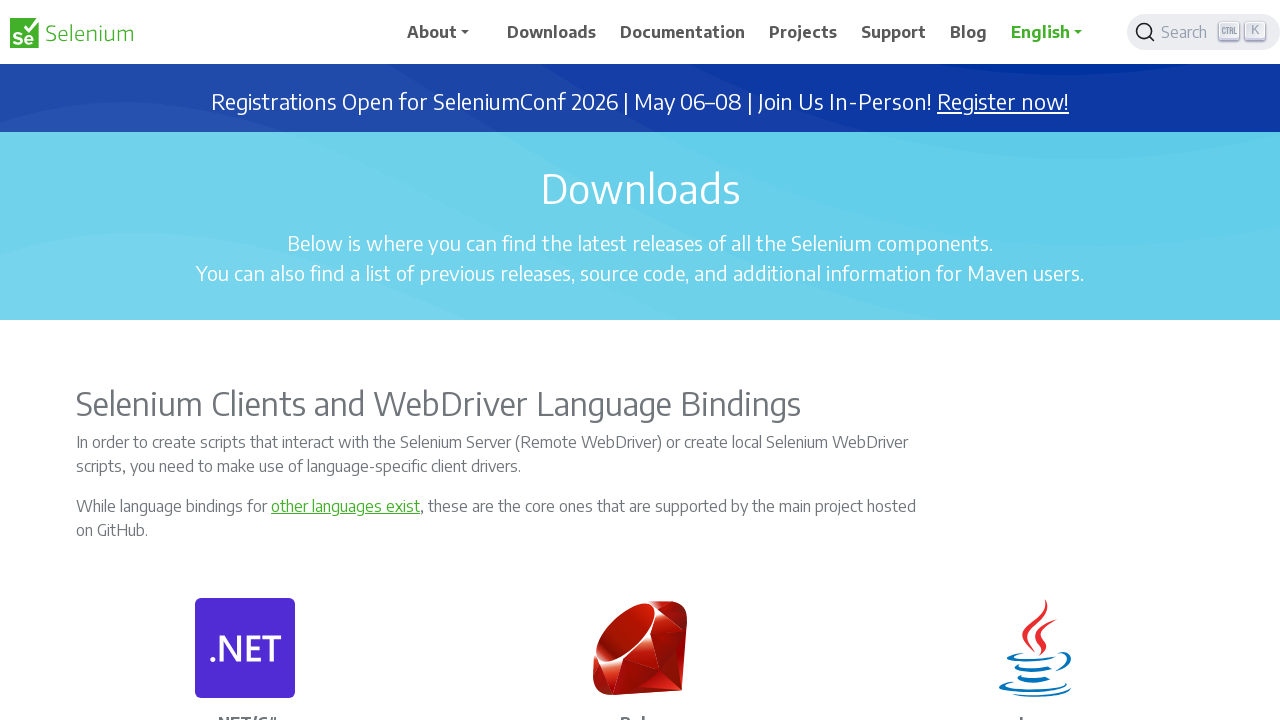

Waited 2 seconds for scroll animation to complete
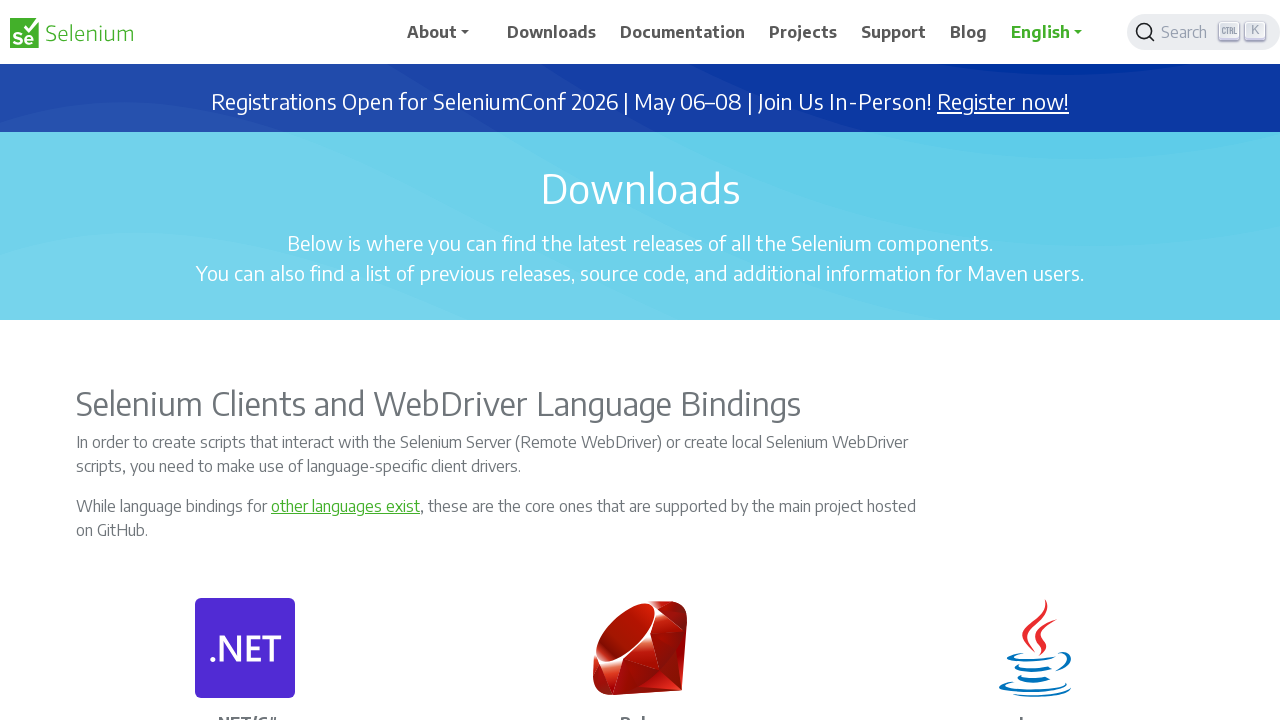

Scrolled horizontally left by 500 pixels
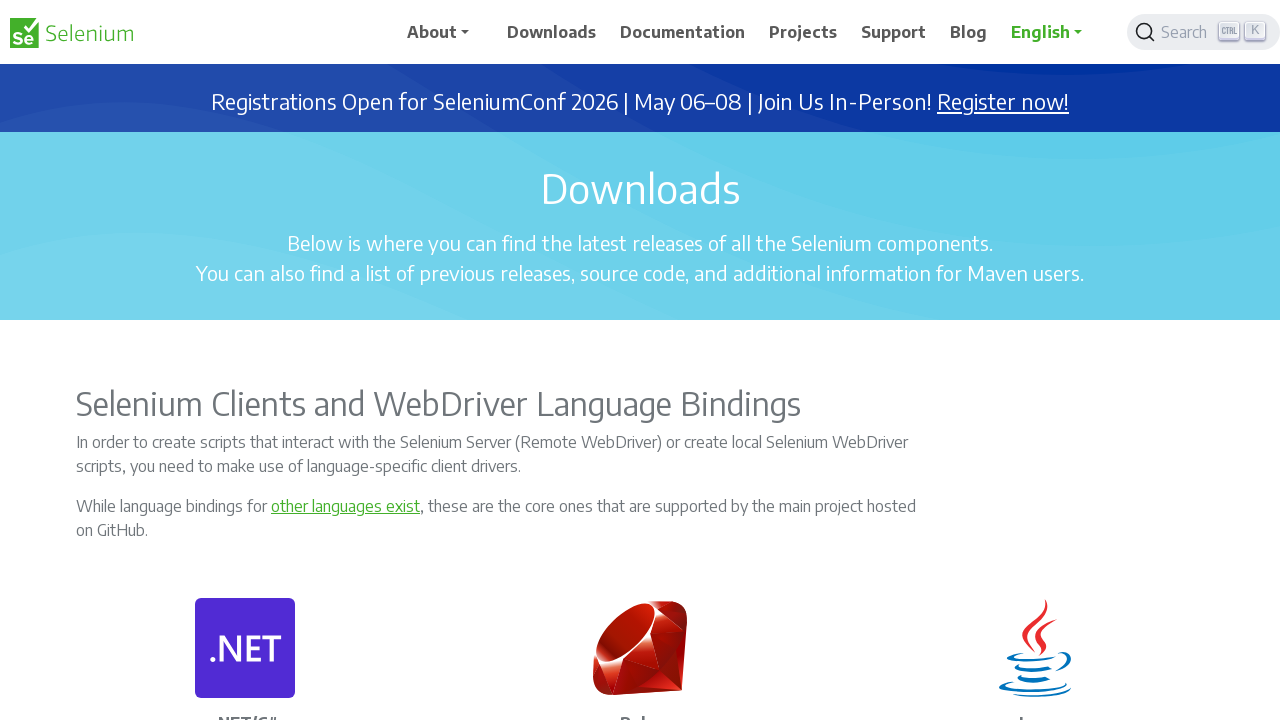

Waited 2 seconds for scroll animation to complete
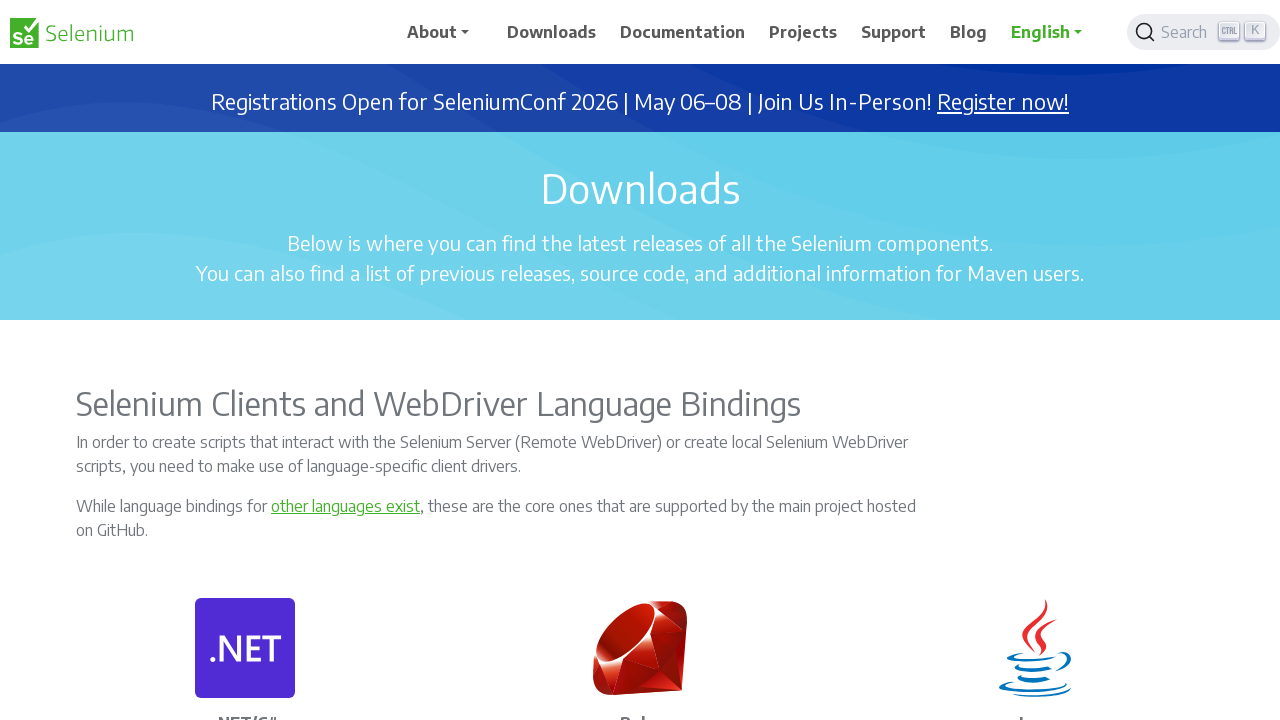

Scrolled vertically down by 1000 pixels
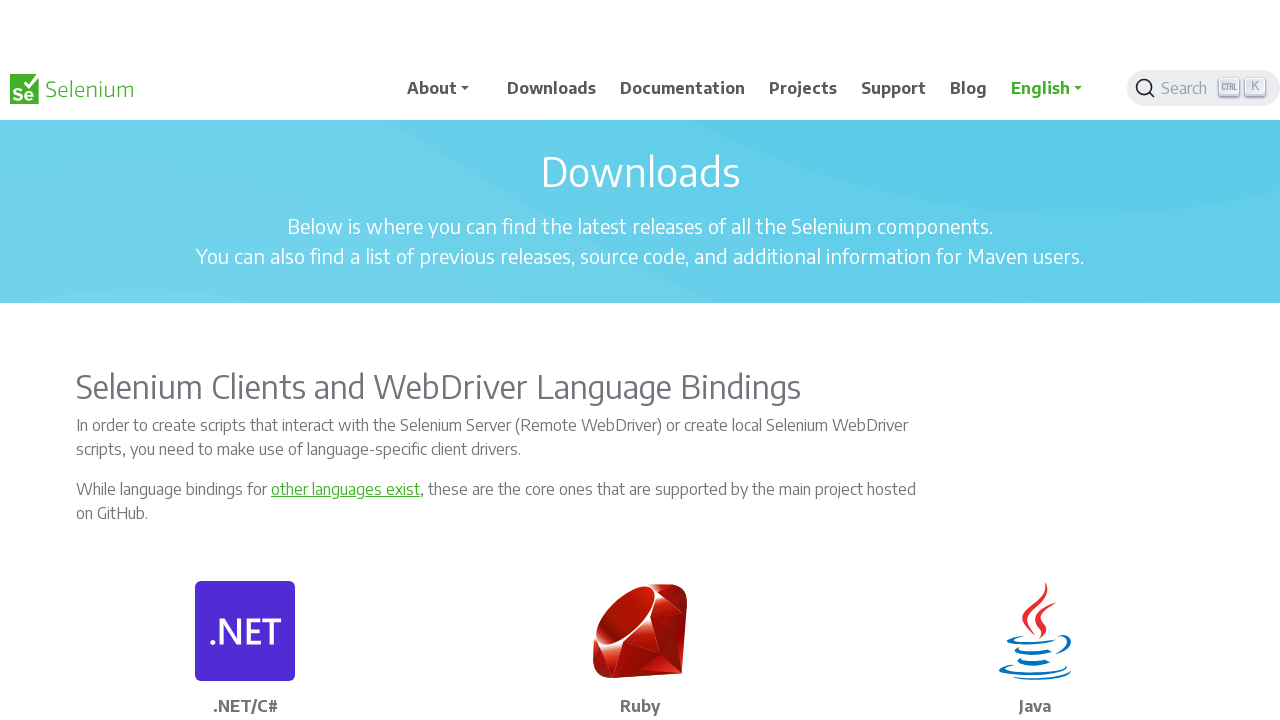

Waited 2 seconds for scroll animation to complete
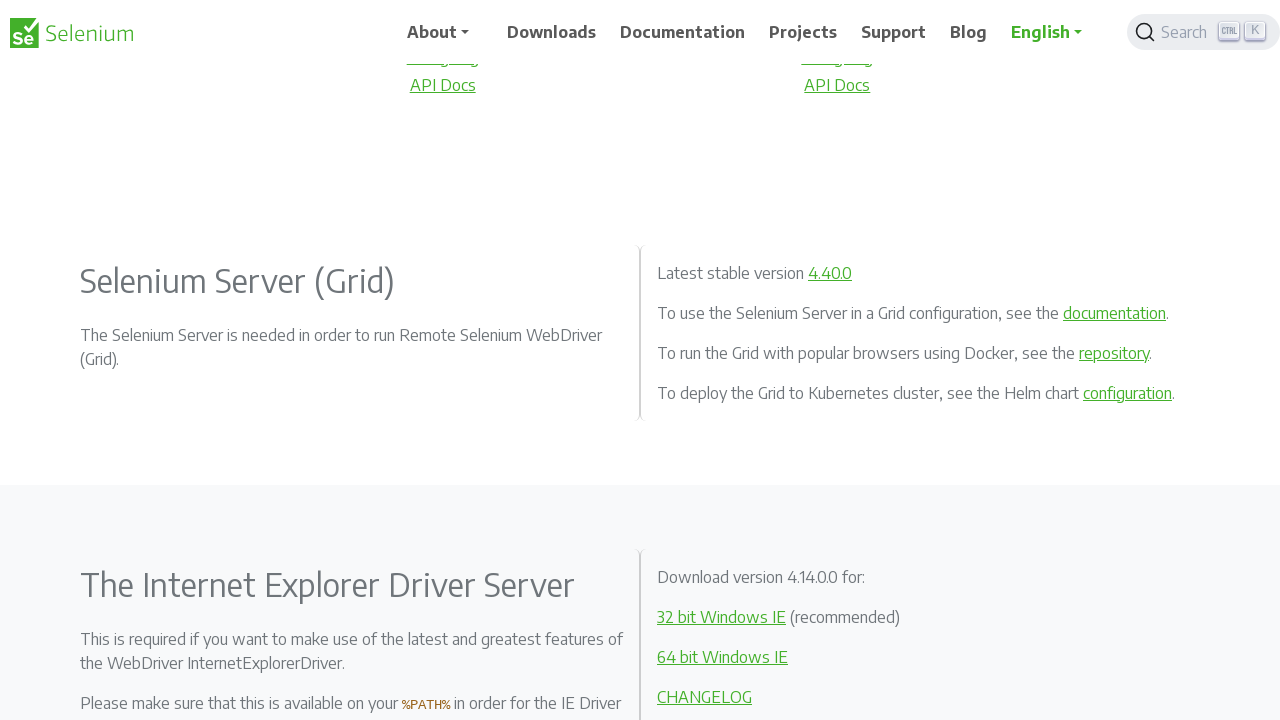

Scrolled vertically up by 1000 pixels
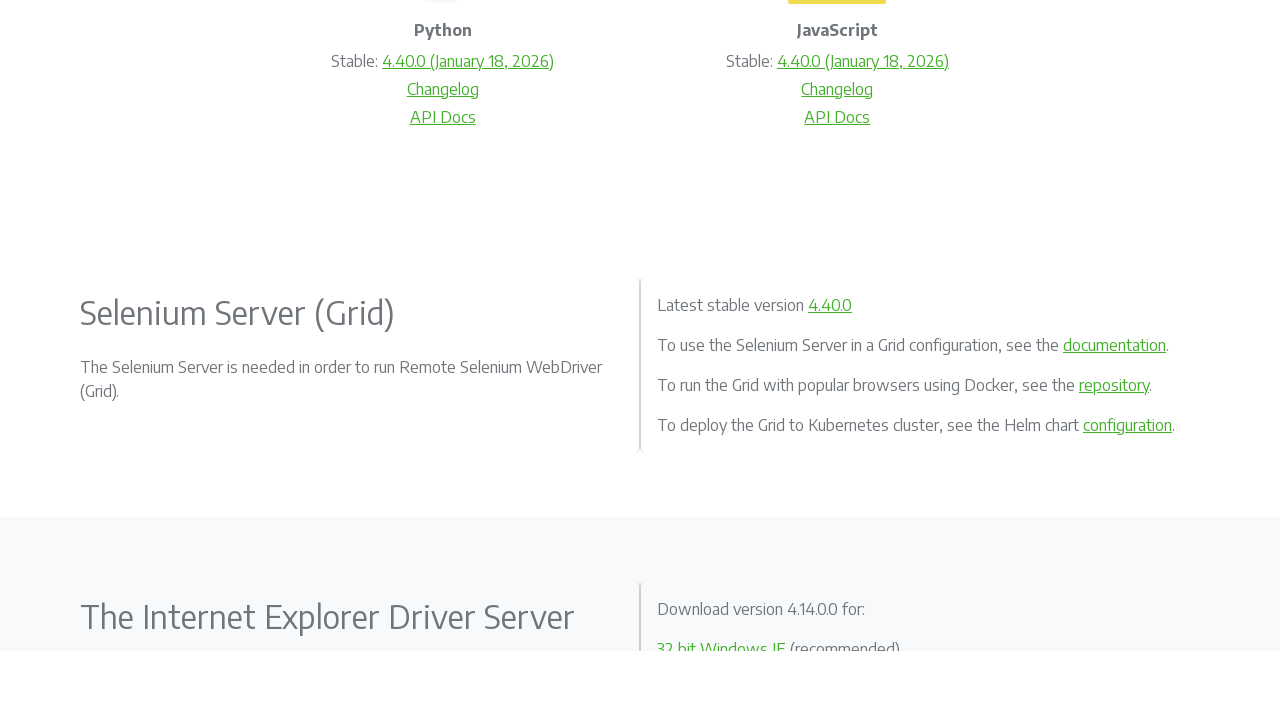

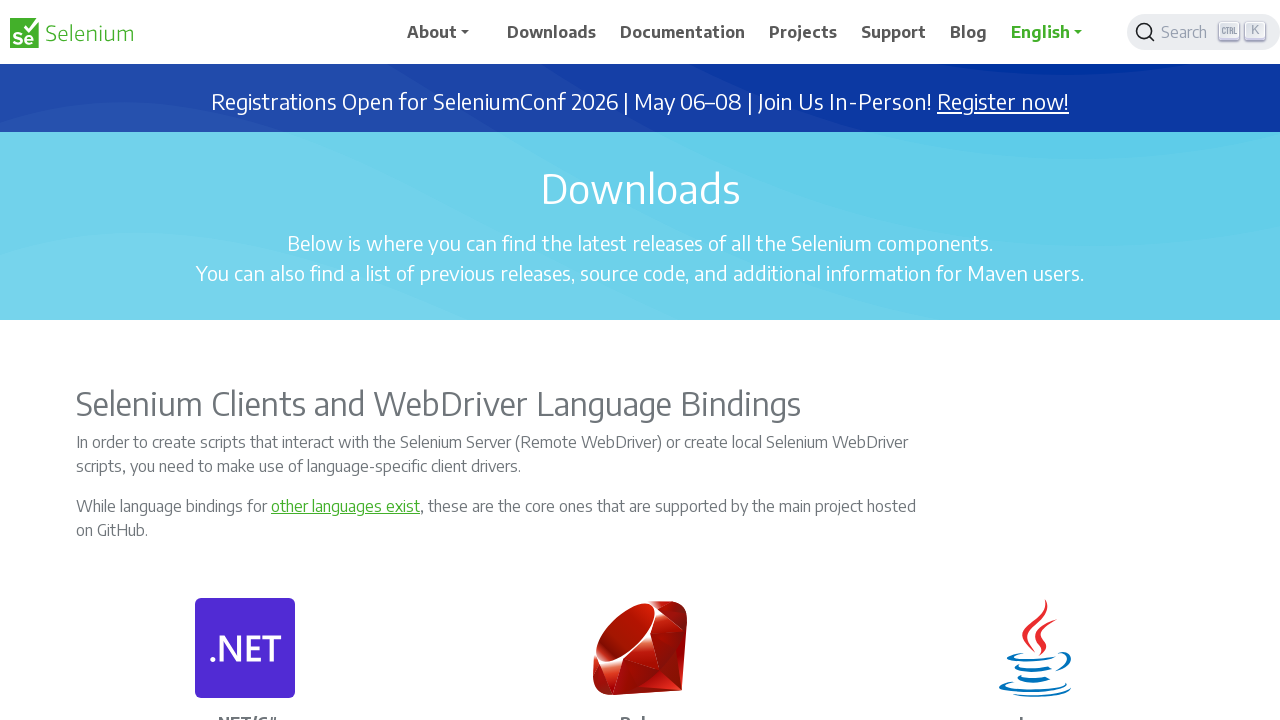